Tests selecting an option from a dropdown menu and verifying the selection

Starting URL: https://the-internet.herokuapp.com/dropdown

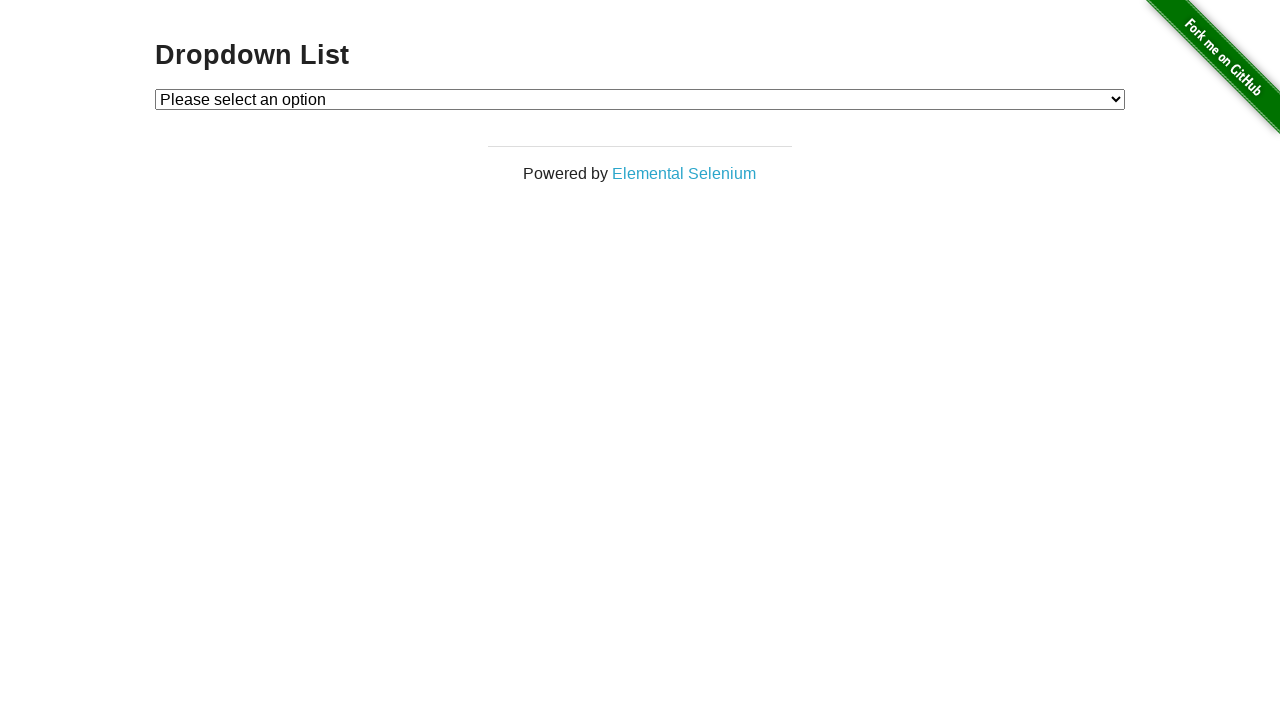

Located dropdown menu element
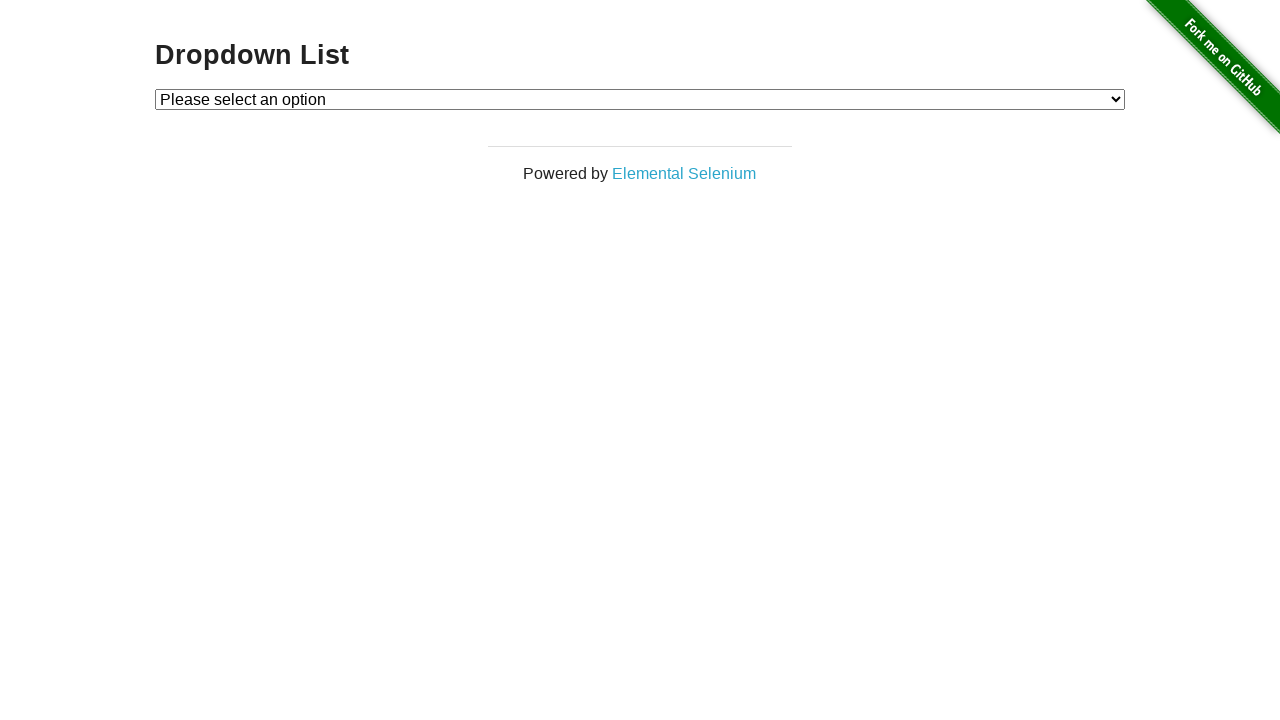

Selected 'Option 1' from dropdown menu on #dropdown
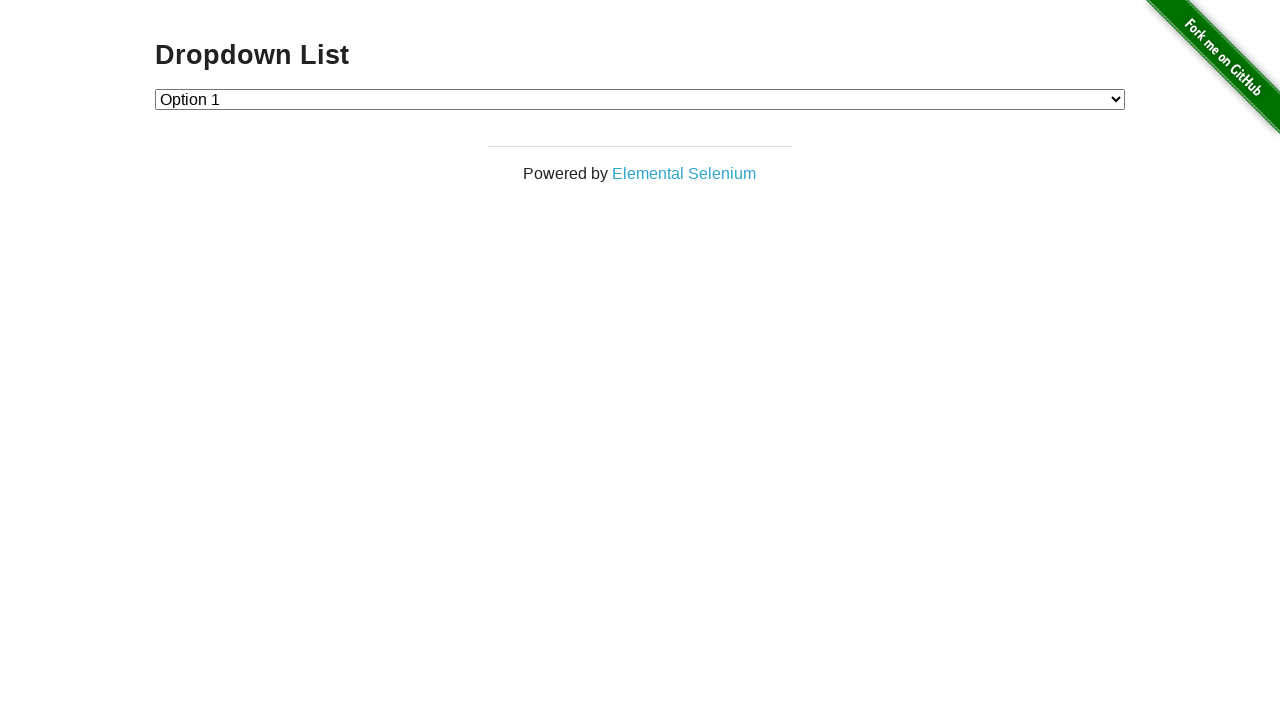

Verified dropdown selection value is '1'
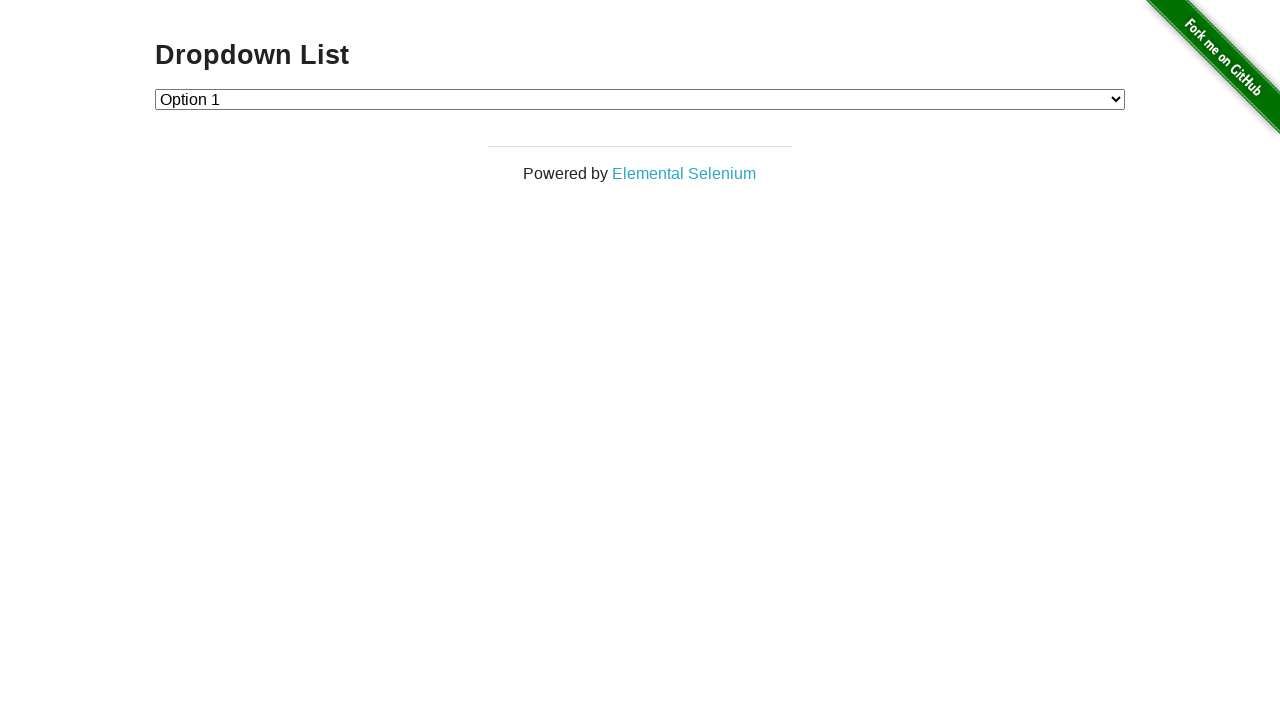

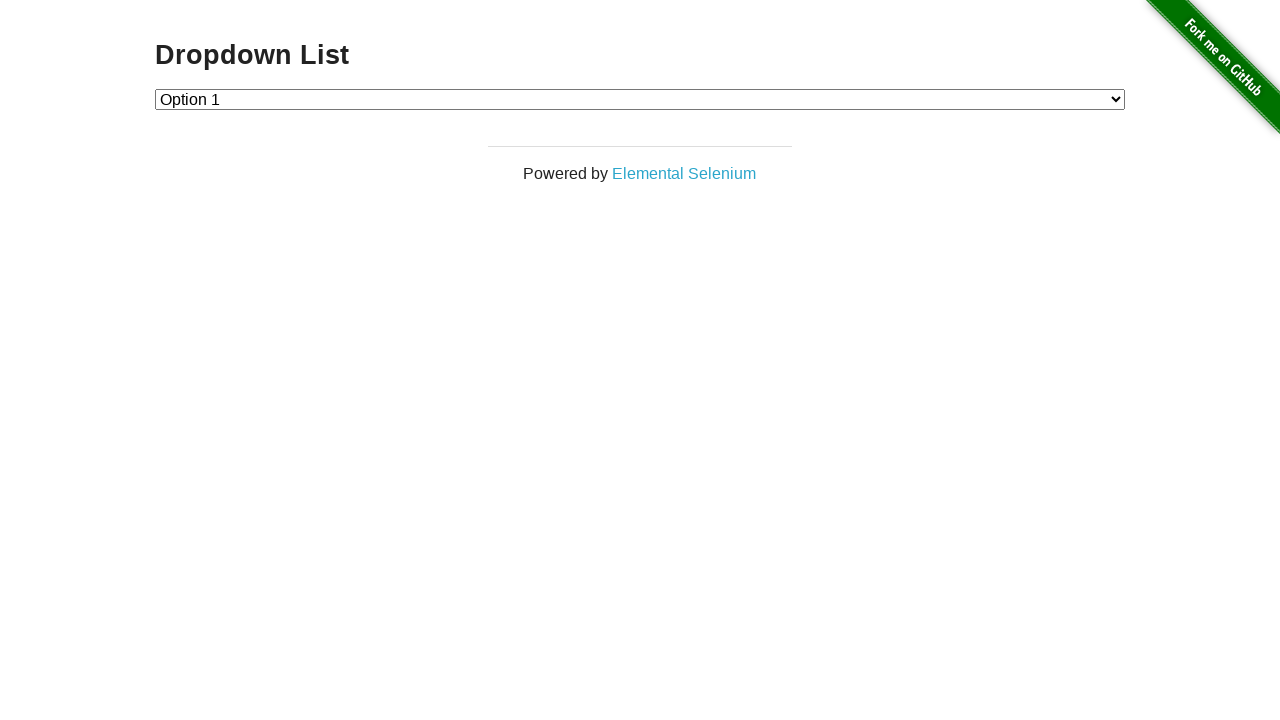